Tests a registration form by filling in first name, last name, and email fields, submitting the form, and verifying the success message appears.

Starting URL: http://suninjuly.github.io/registration1.html

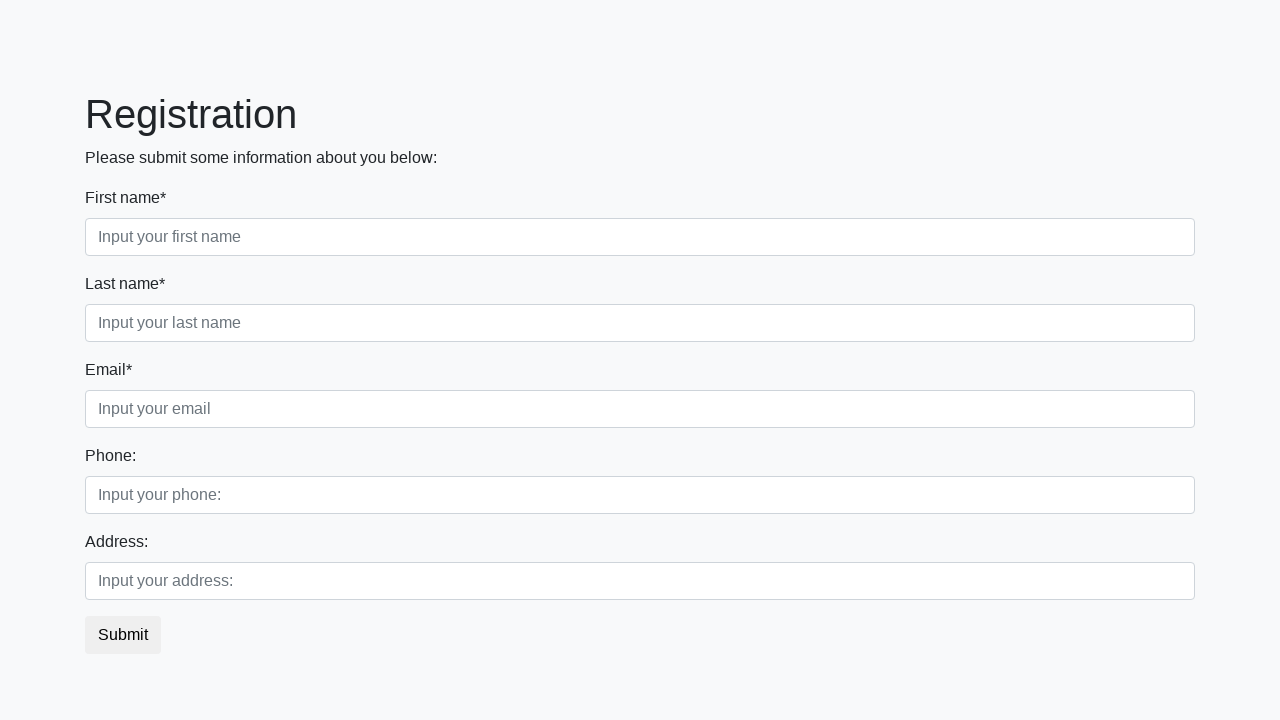

Filled first name field with 'Ivan' on .first
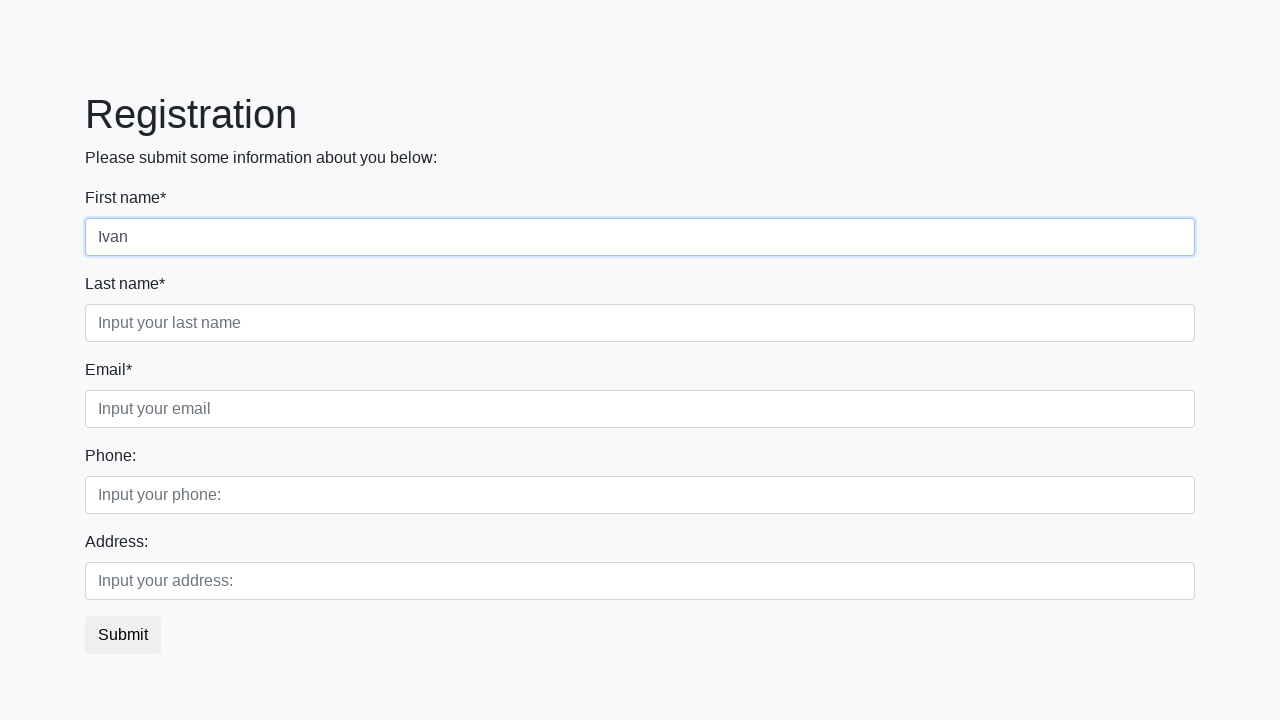

Filled last name field with 'Ivanov' on .second
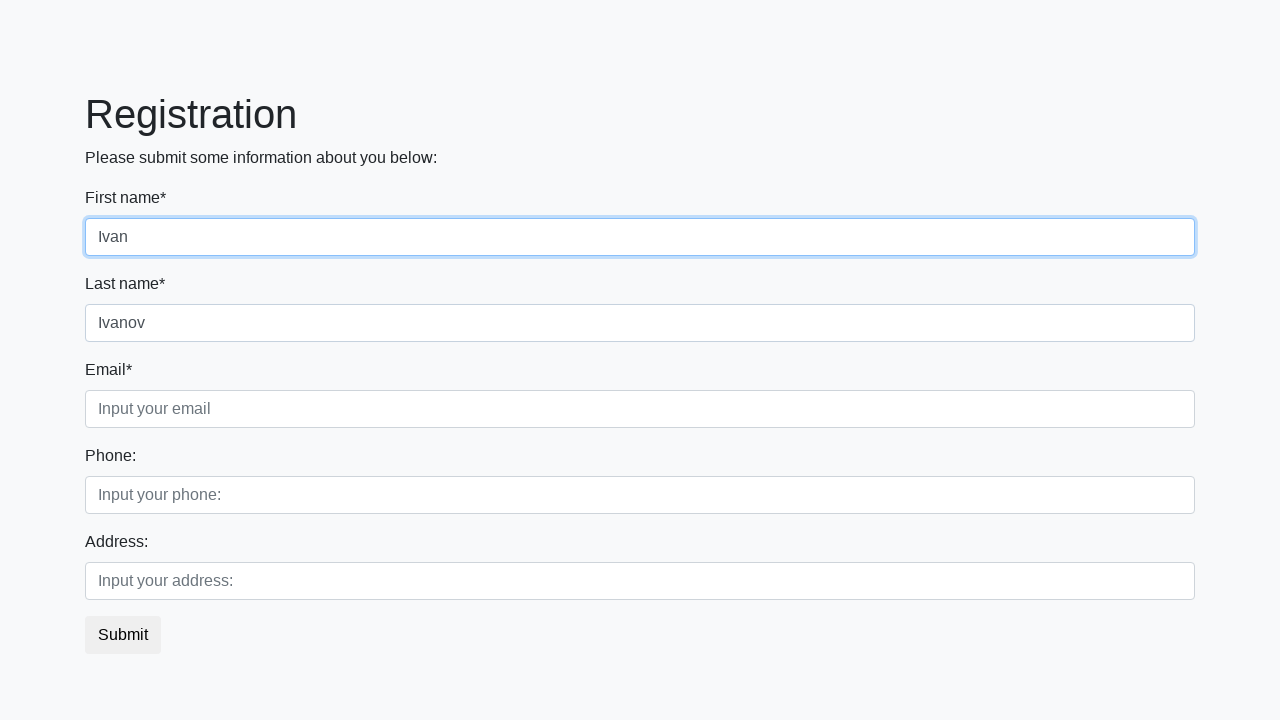

Filled email field with 'Ivan.ivanov@mail.ru' on .third
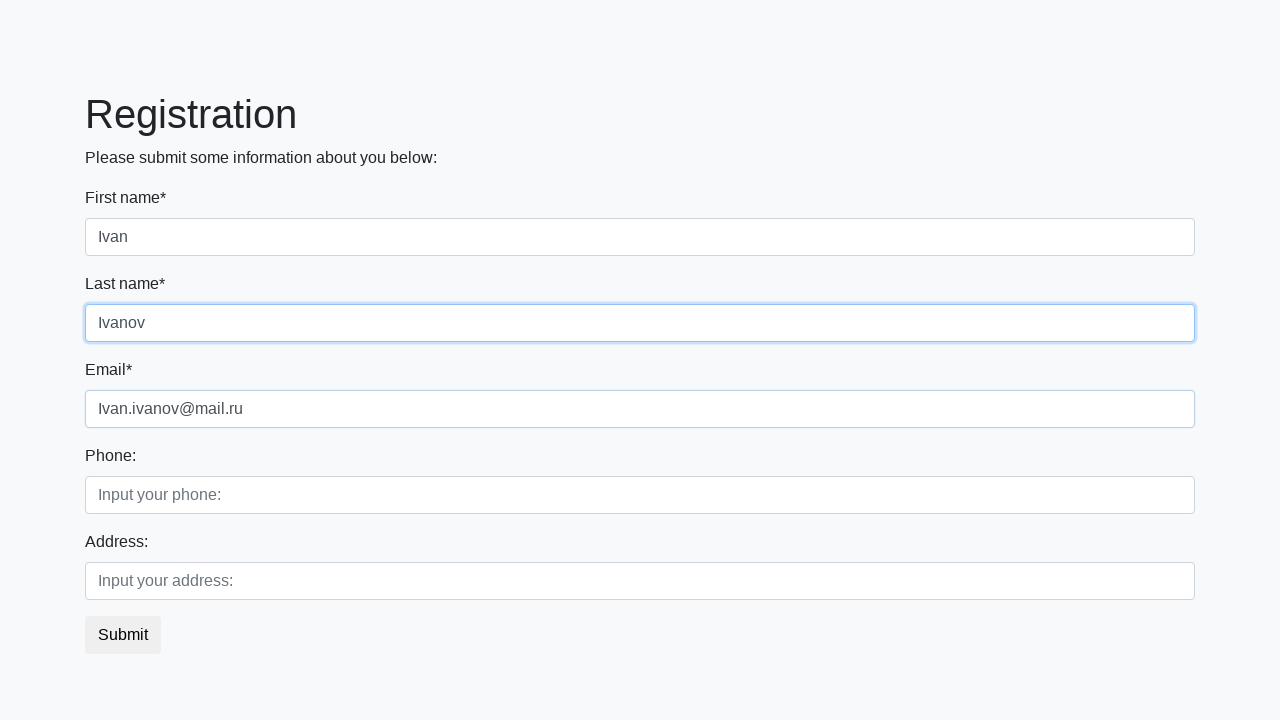

Clicked the submit button at (123, 635) on button.btn
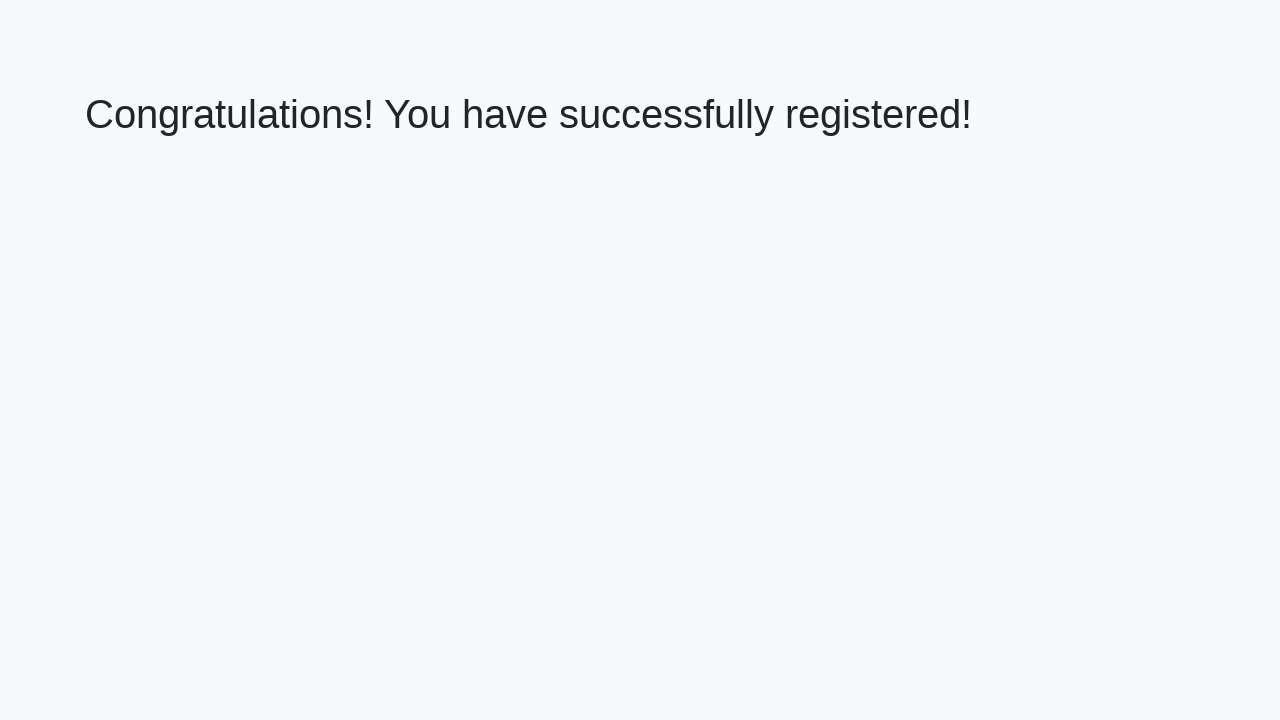

Success message heading loaded
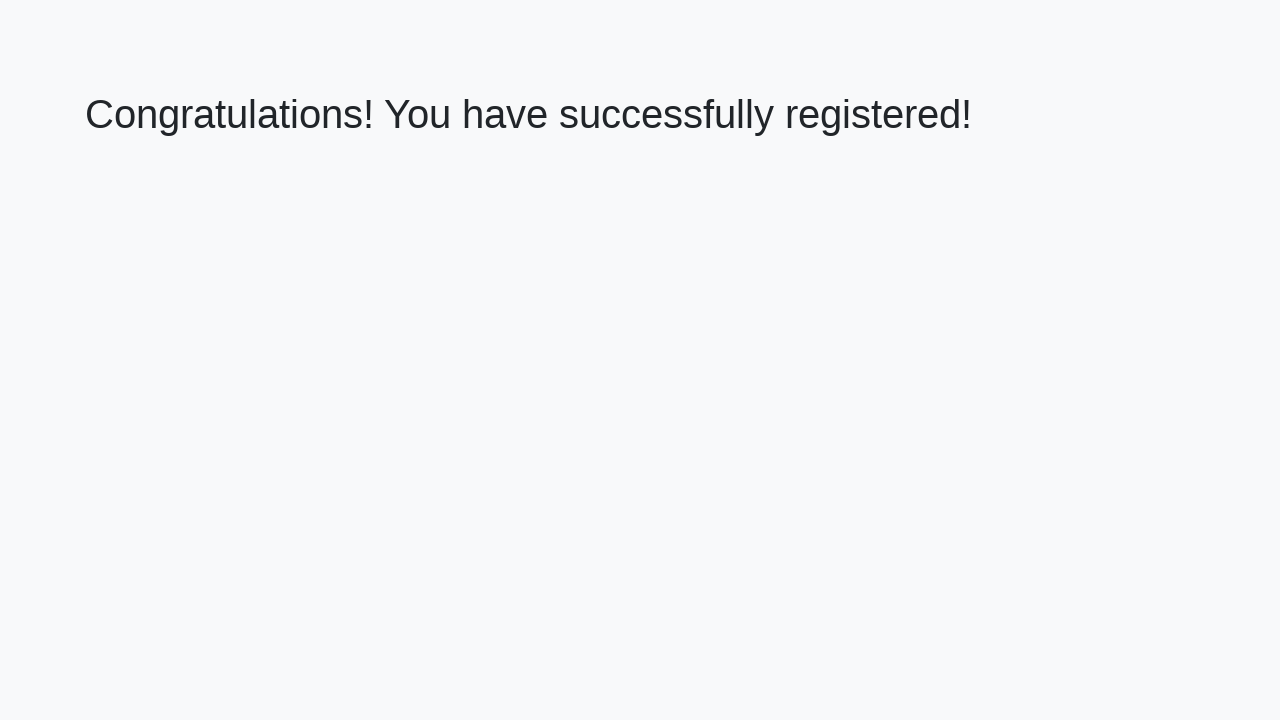

Retrieved success message text
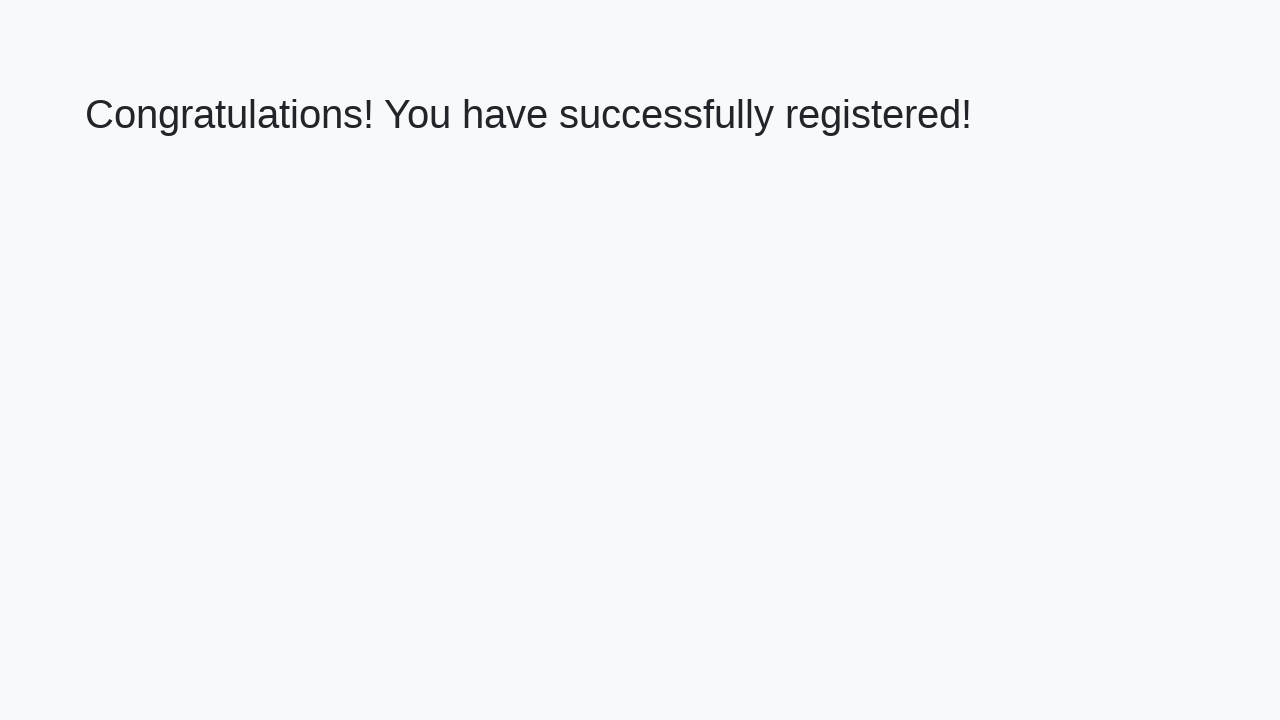

Verified success message: 'Congratulations! You have successfully registered!'
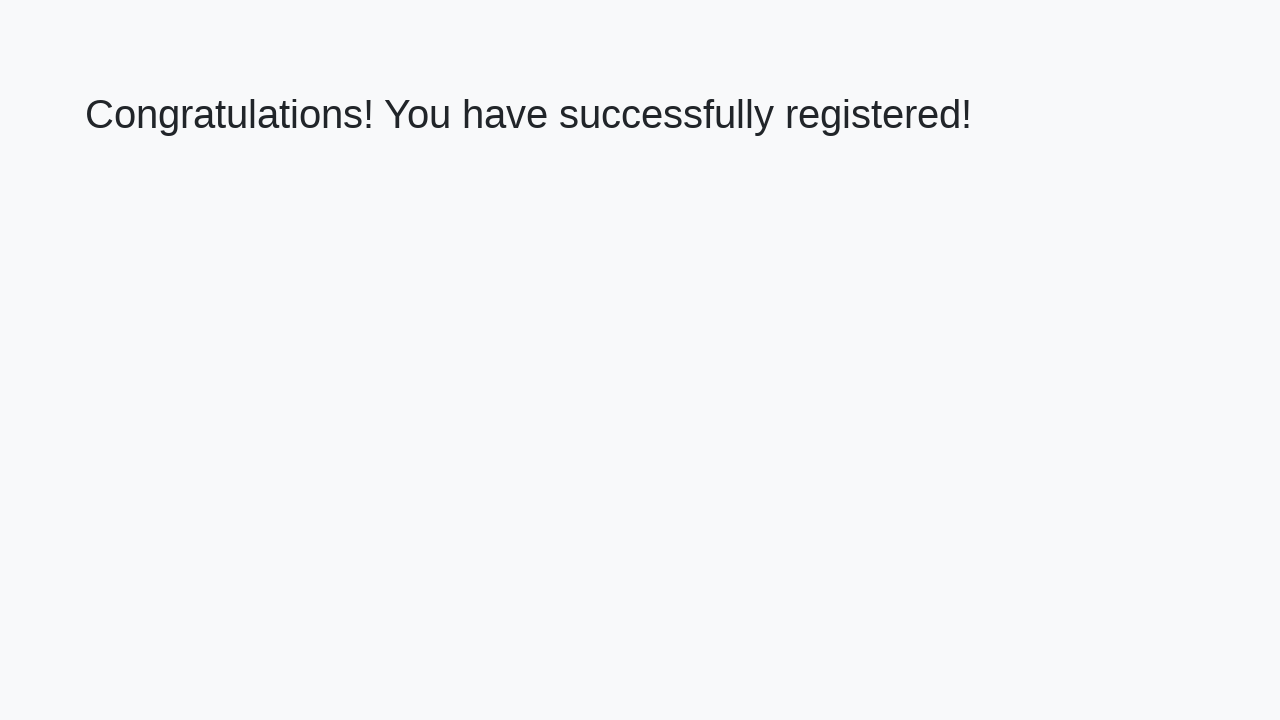

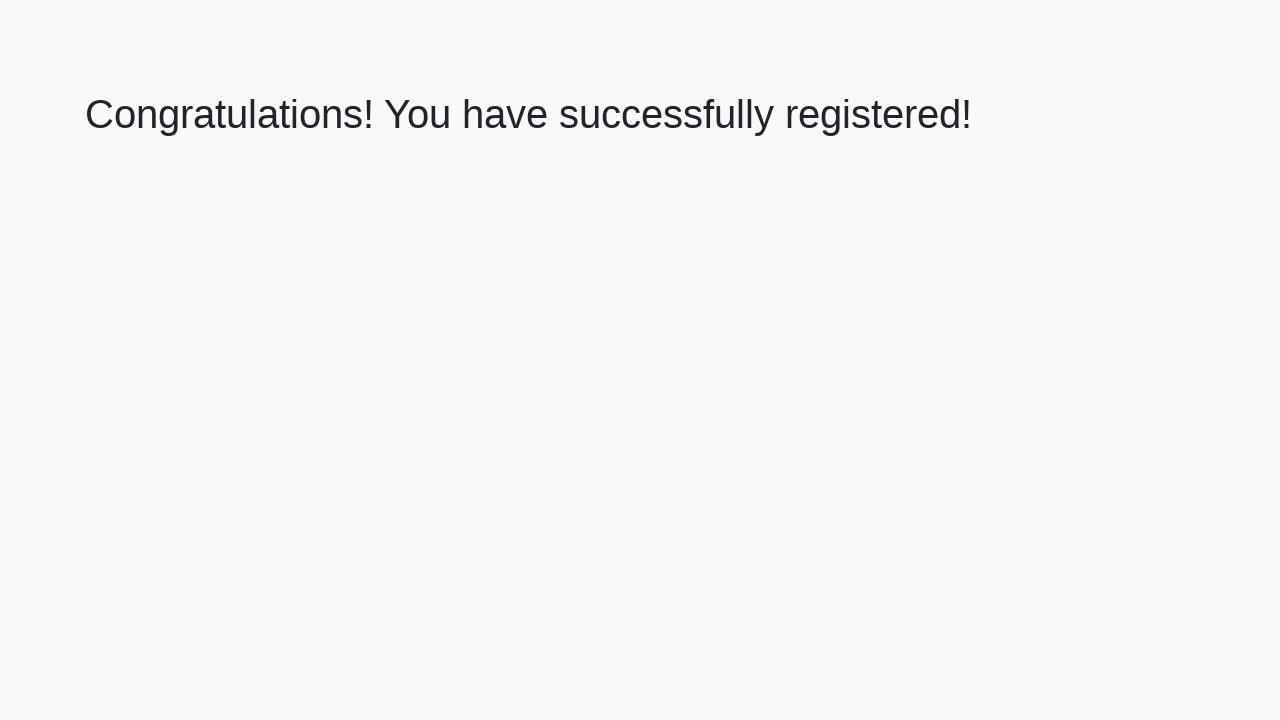